Navigates to the OrangeHRM demo site and waits for the page to load completely

Starting URL: https://opensource-demo.orangehrmlive.com

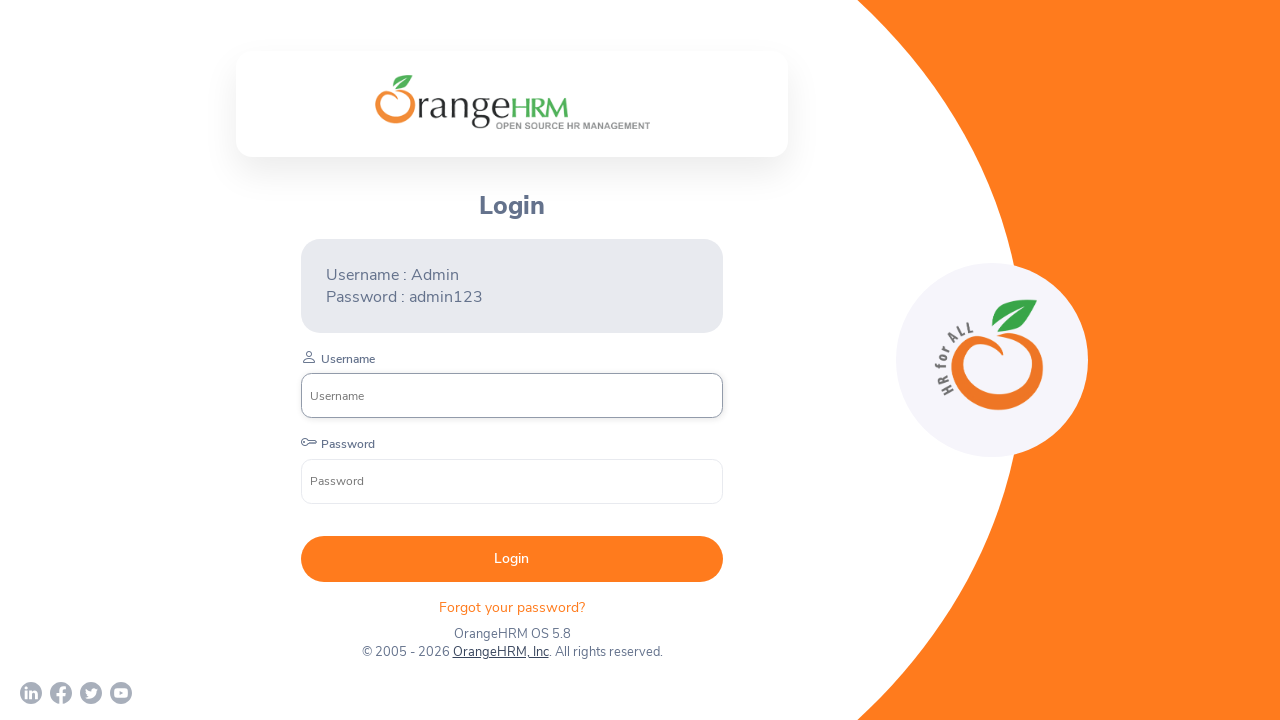

Navigated to OrangeHRM demo site
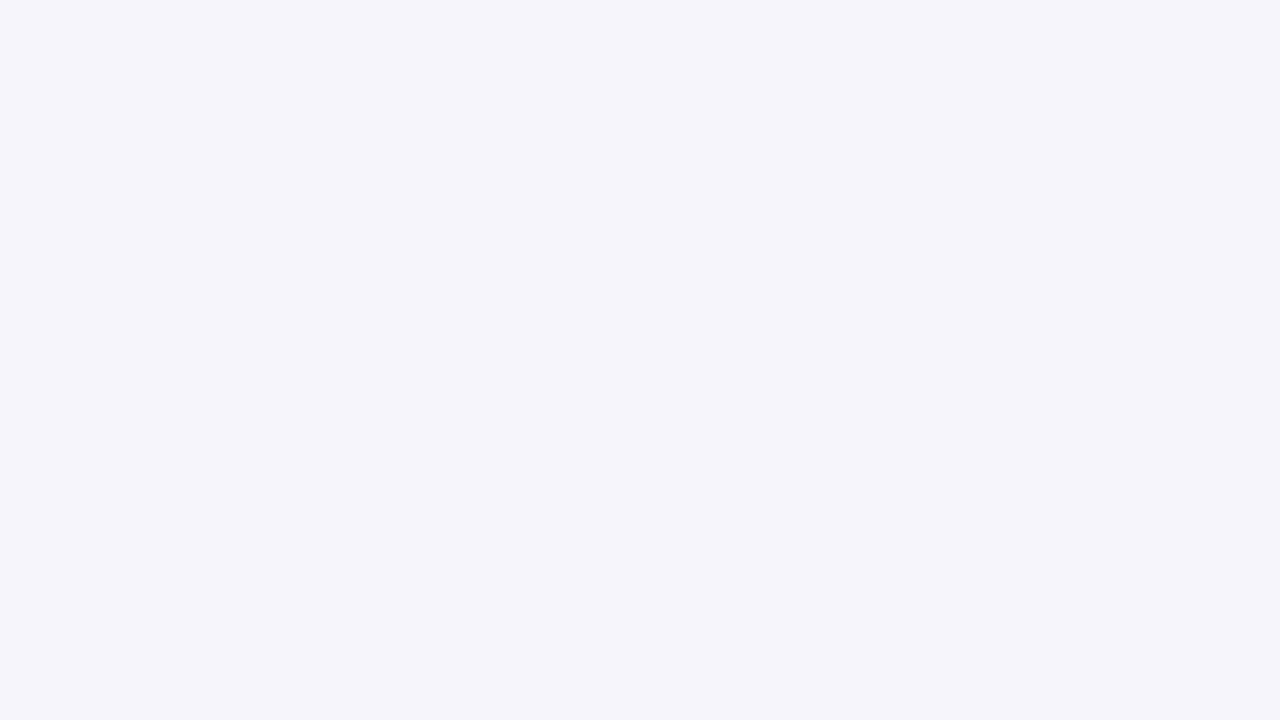

Page DOM content loaded
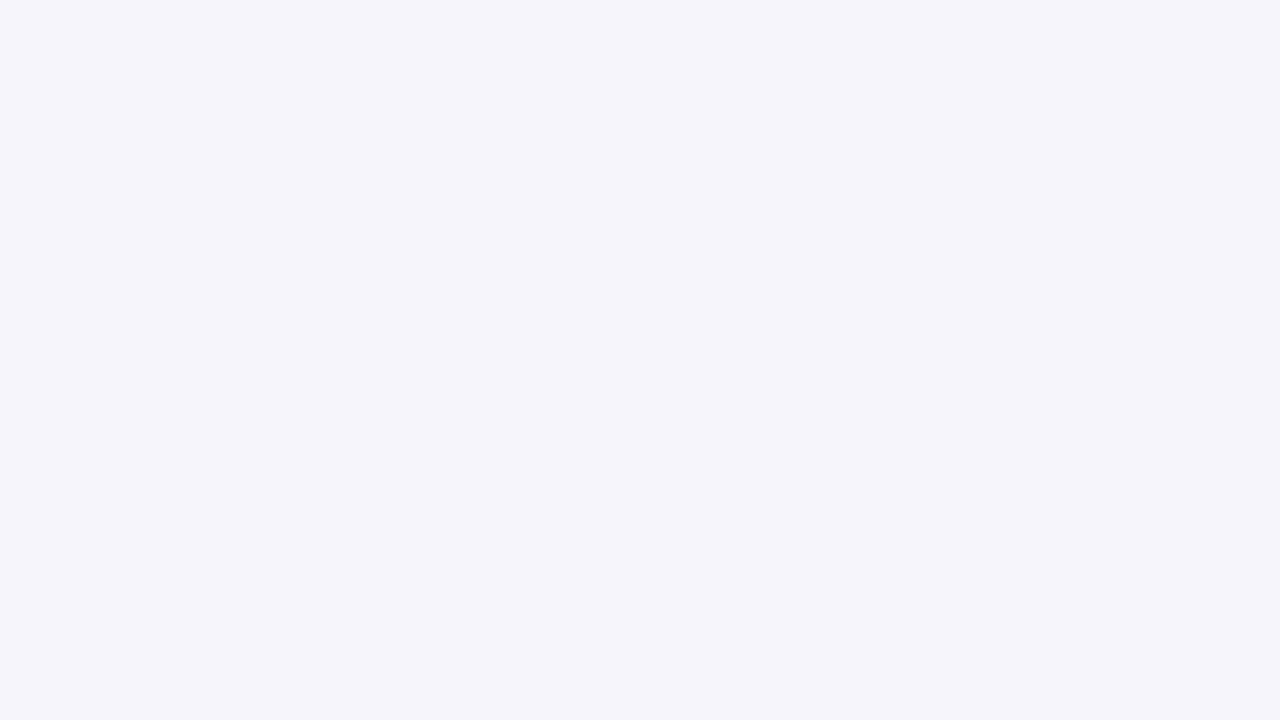

Login form username field is visible
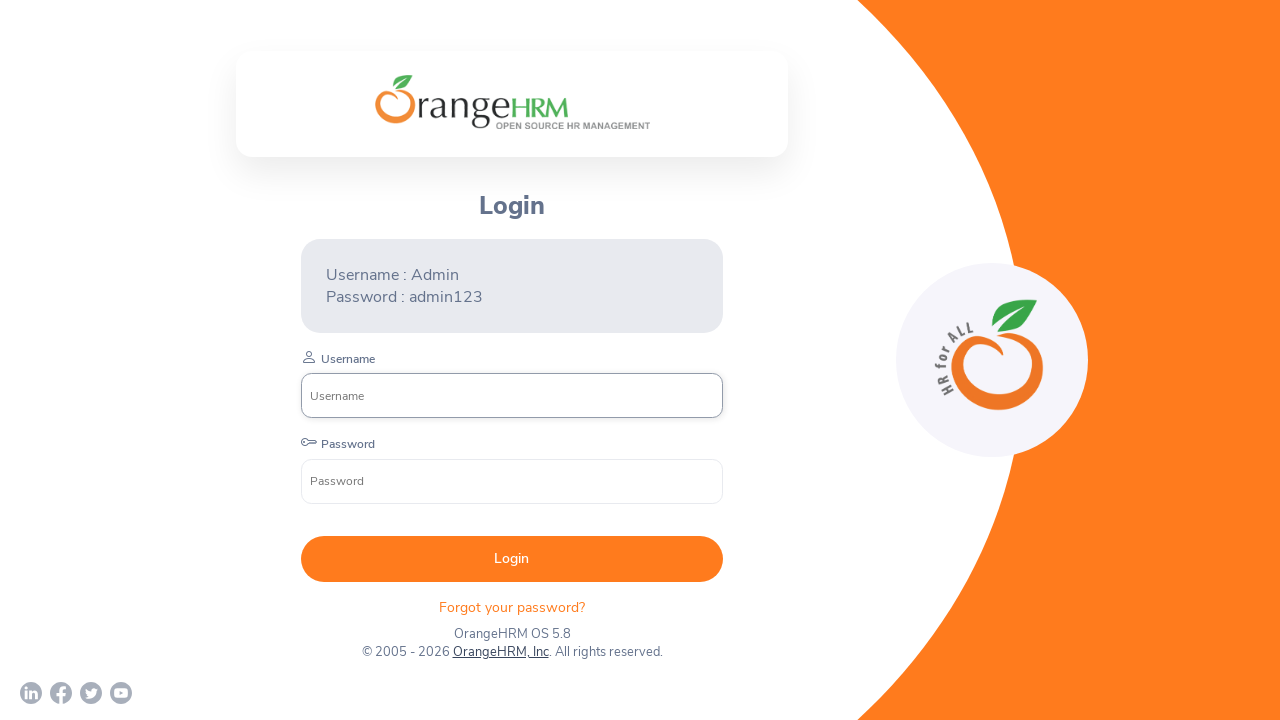

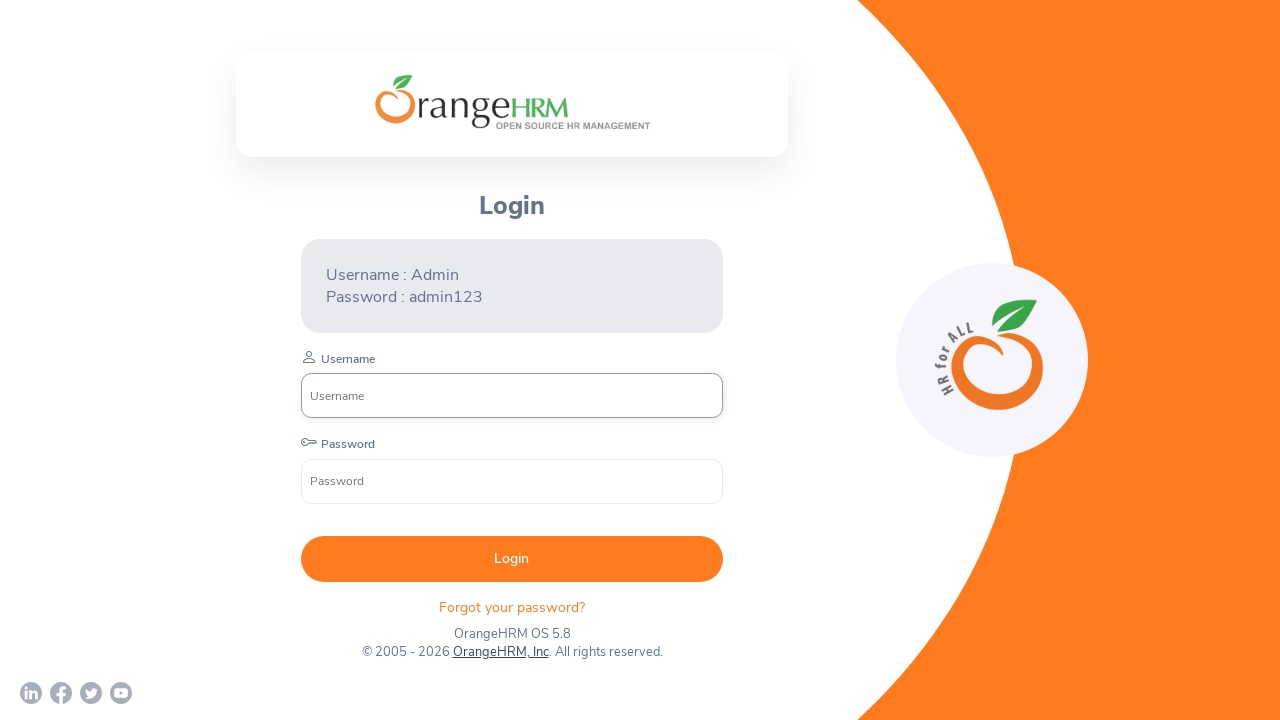